Tests relative locator functionality by finding and clicking a checkbox to the left of a specific table row element, then locating elements to the right of it

Starting URL: https://selectorshub.com/xpath-practice-page/

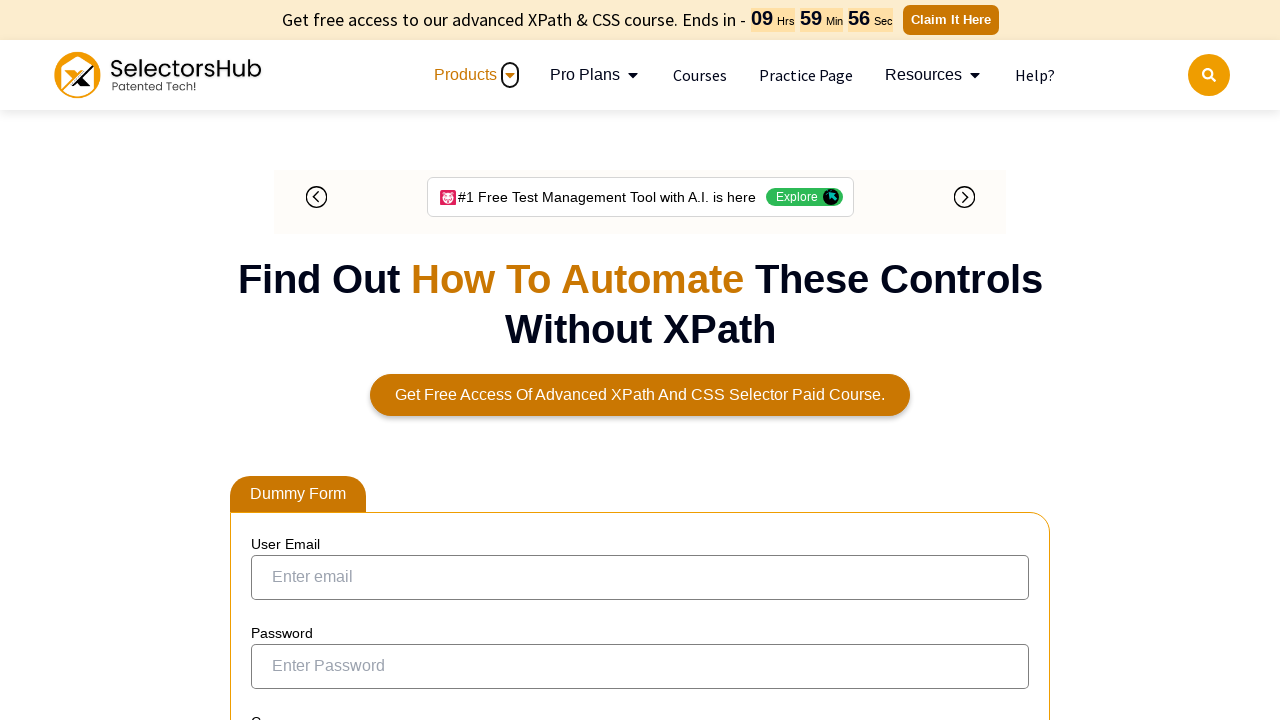

Navigated to XPath practice page
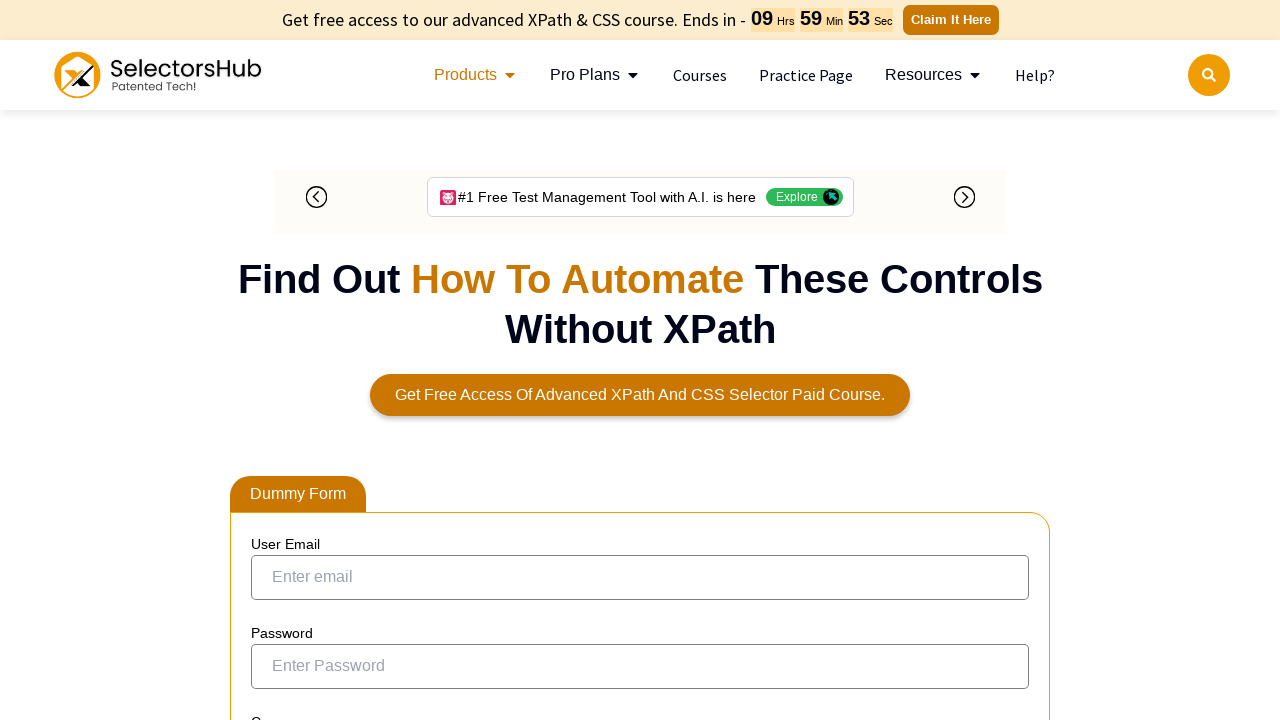

Located player element 'Joe.Root'
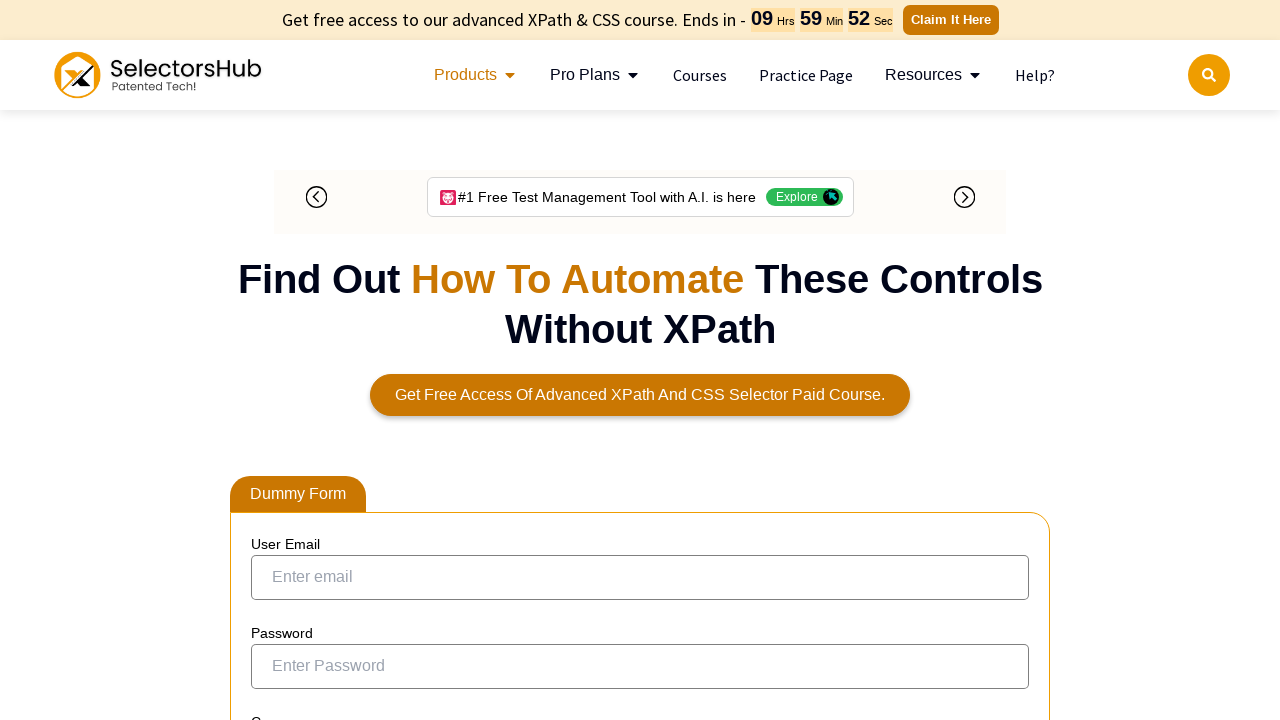

Clicked checkbox to the left of Joe.Root row at (274, 717) on tr:has(a:has-text('Joe.Root')) input#ohrmList_chkSelectRecord_21
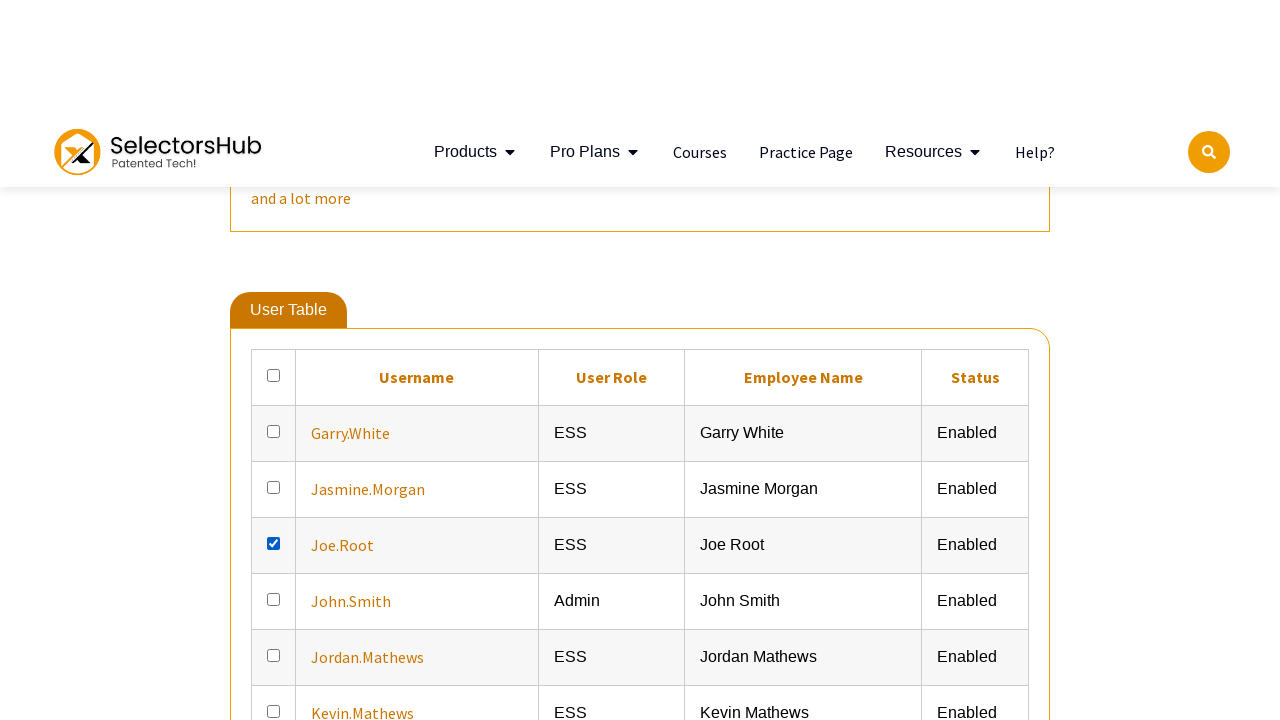

Located all table cells to the right of Joe.Root in the same row
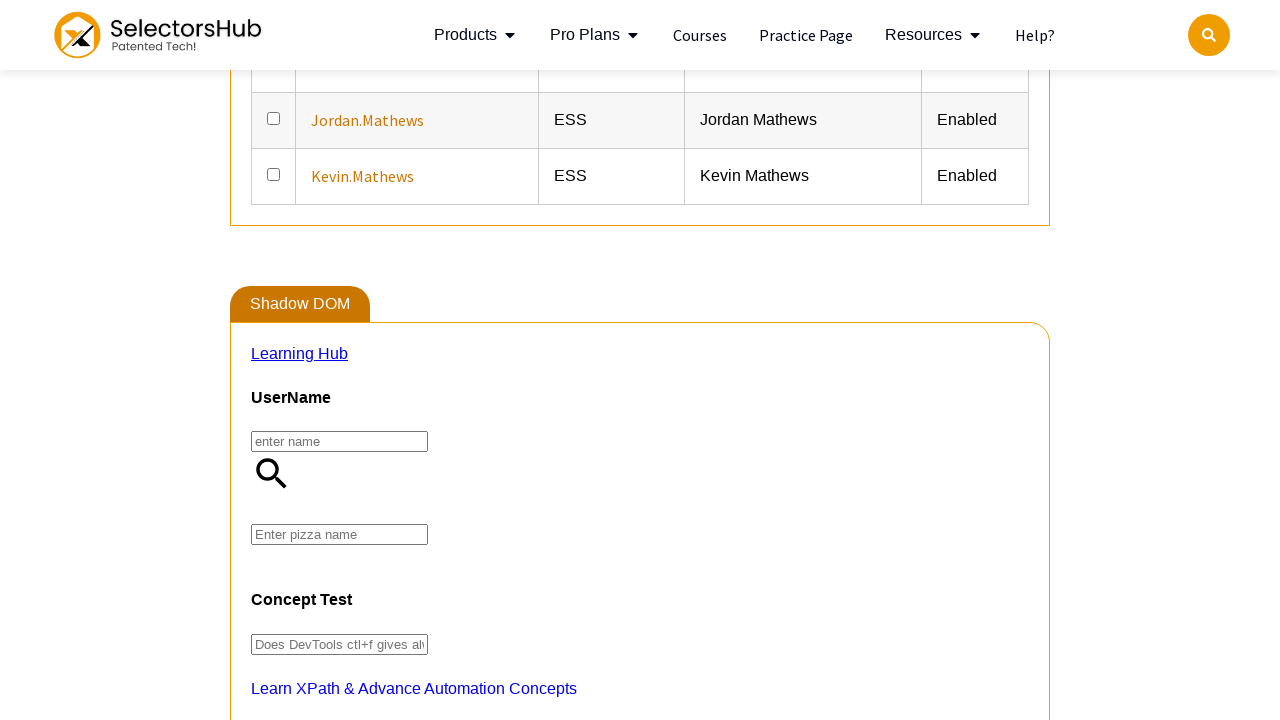

Verified table cells are present for Joe.Root row
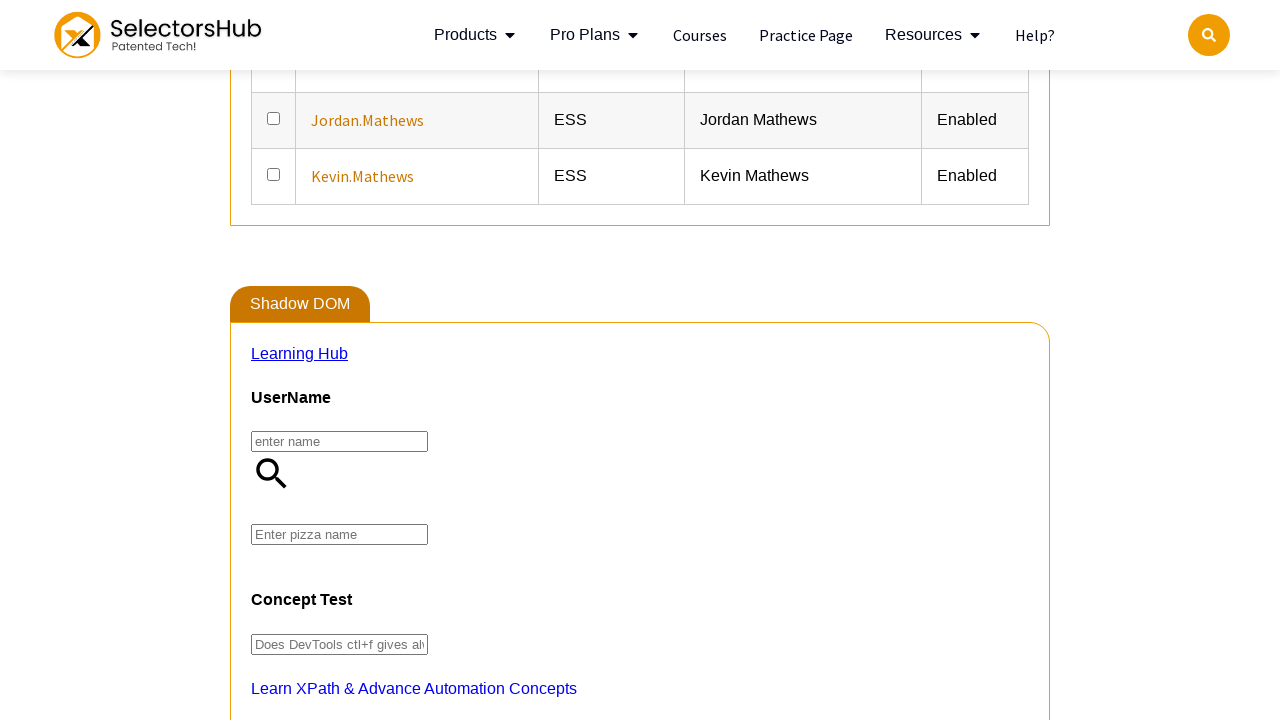

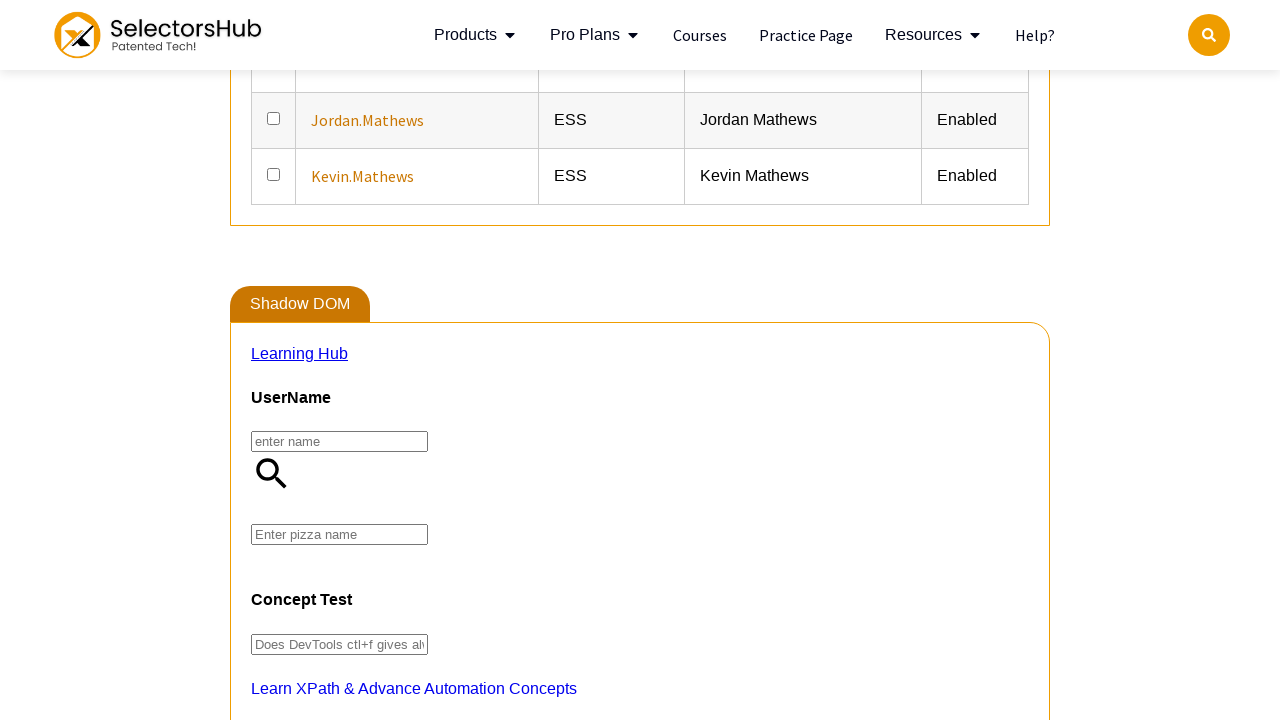